Tests element presence by waiting for specific text content to appear in magic text element

Starting URL: https://kristinek.github.io/site/examples/sync

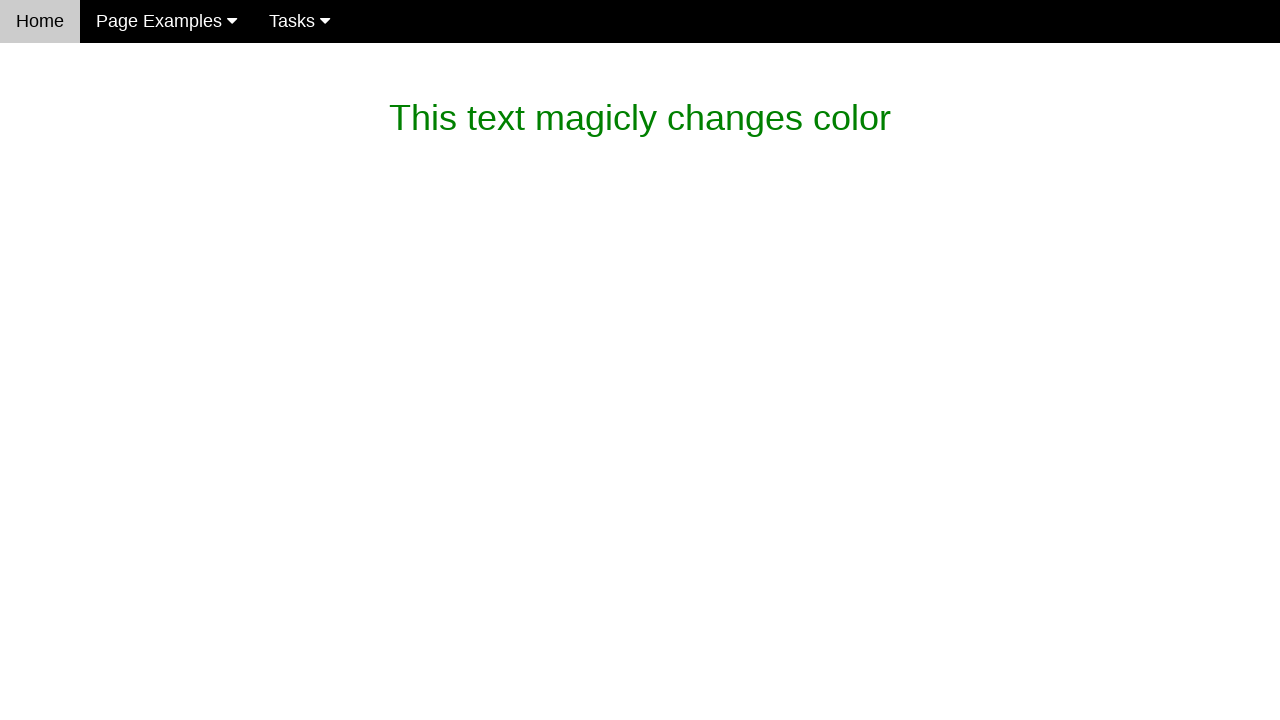

Verified initial text 'This text magicly changes color' is present in magic_text element
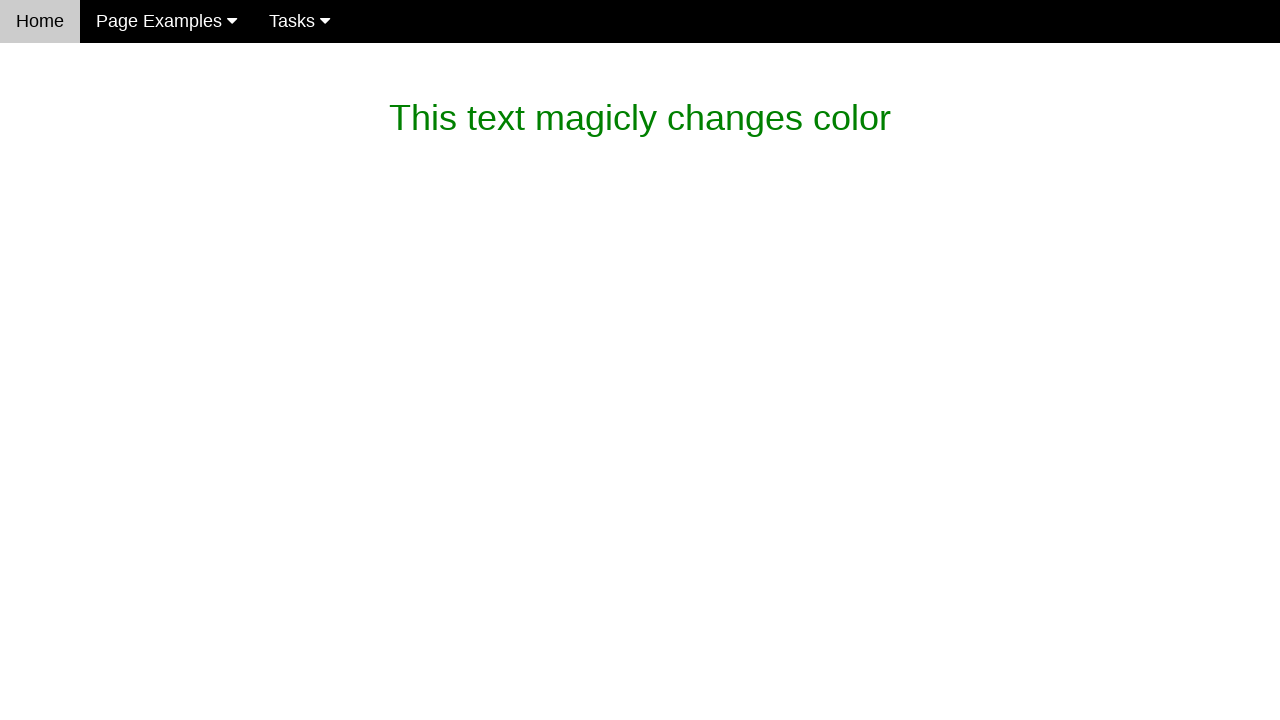

Waited for magic_text element to contain new text 'What is this magic? It's dev magic~'
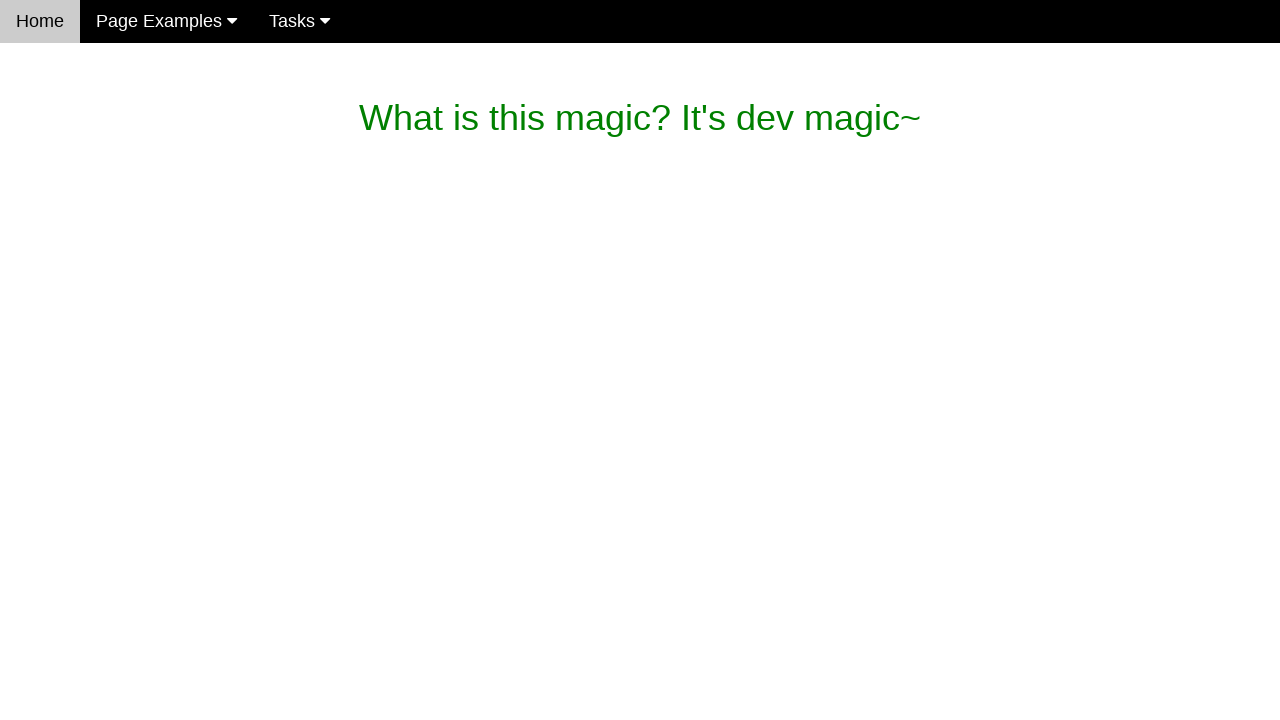

Verified text in magic_text element has changed to 'What is this magic? It's dev magic~'
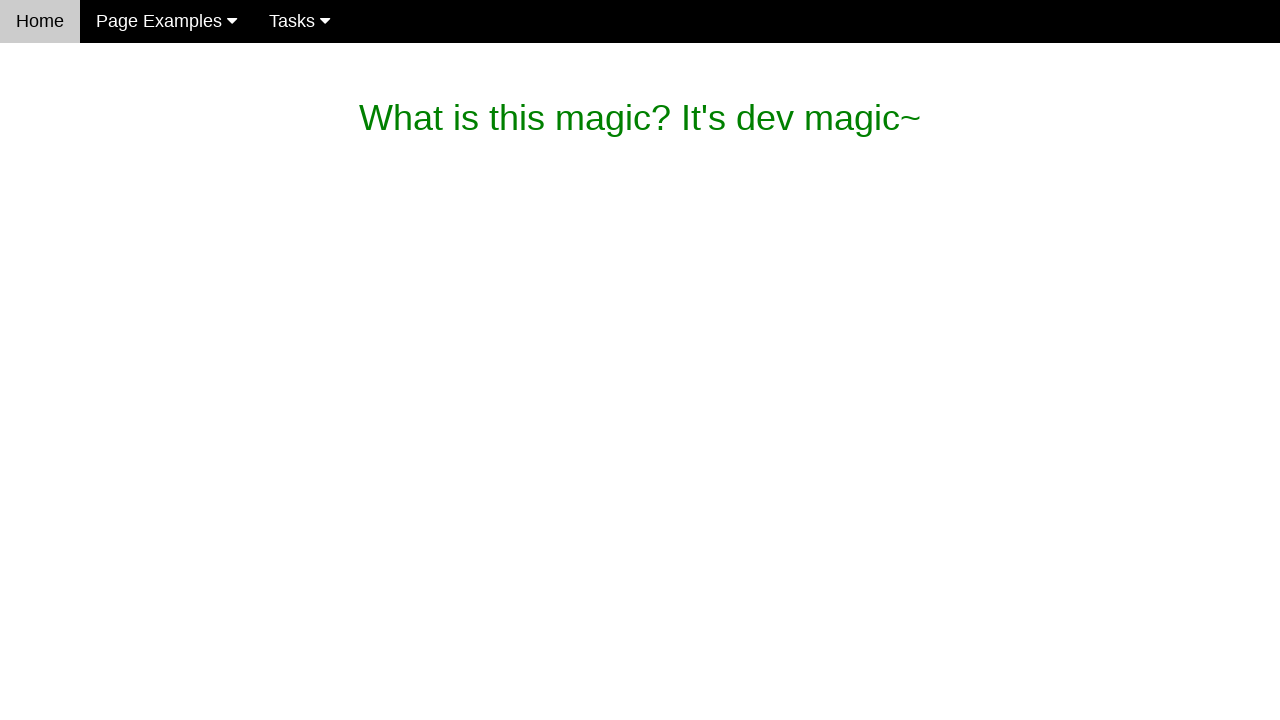

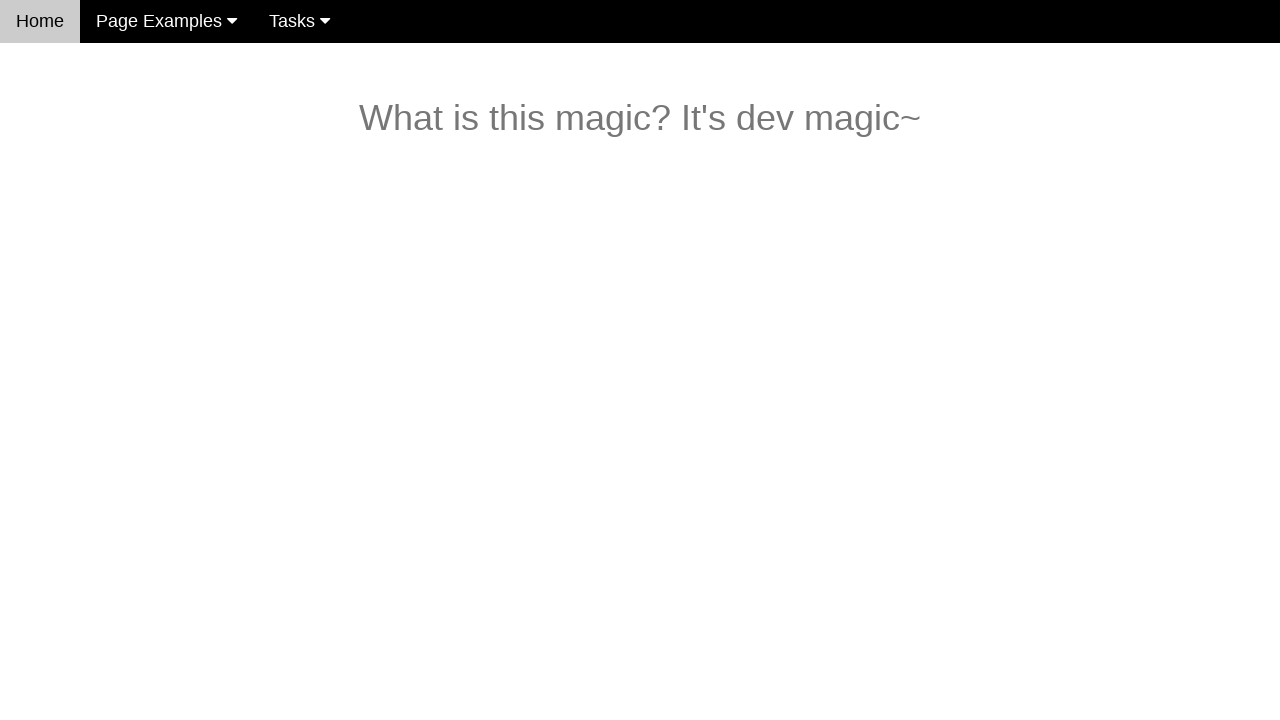